Opens a demo e-commerce site, then opens a second URL in a new browser tab to test multi-tab navigation

Starting URL: https://demo.nopcommerce.com

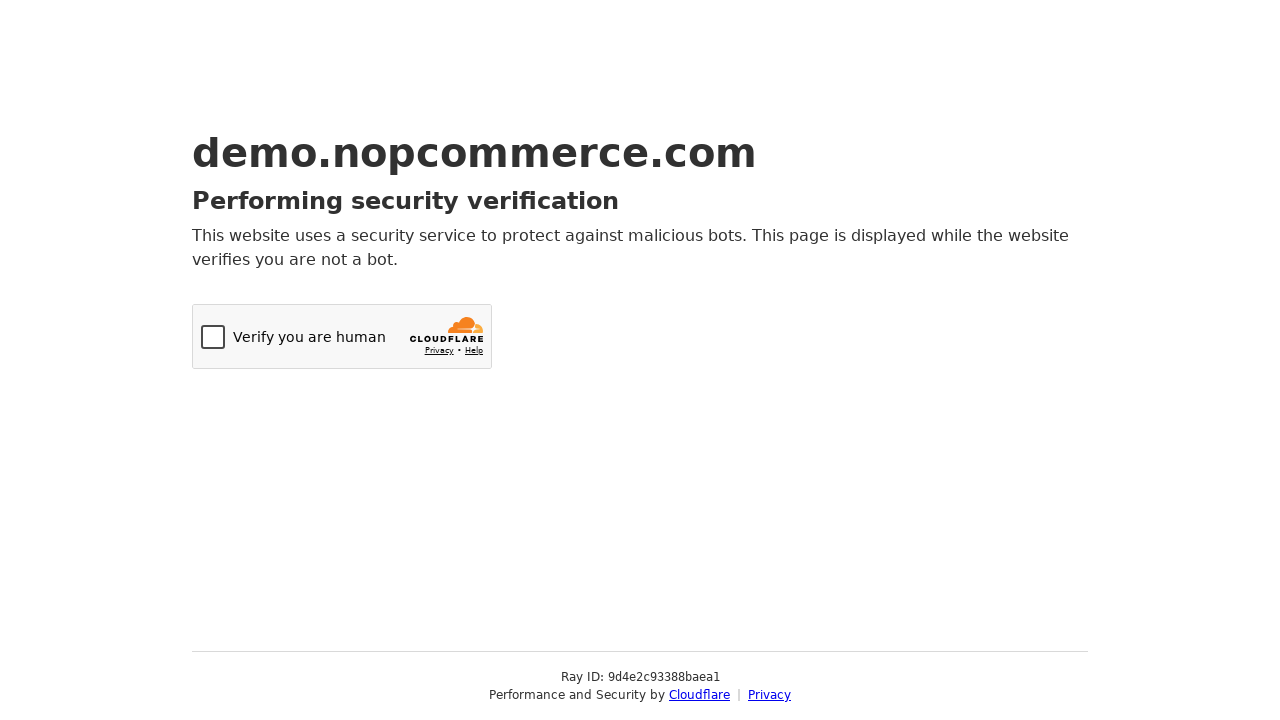

Opened a new browser tab
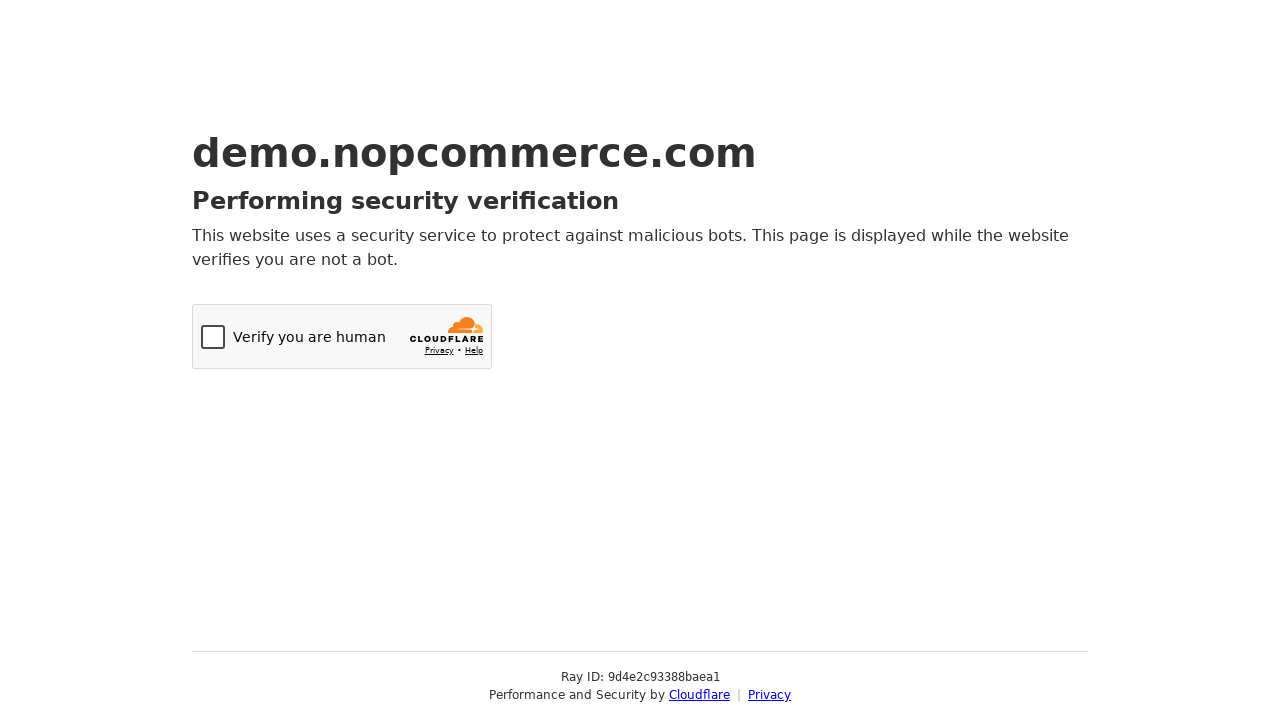

Navigated to OpenCart URL in new tab
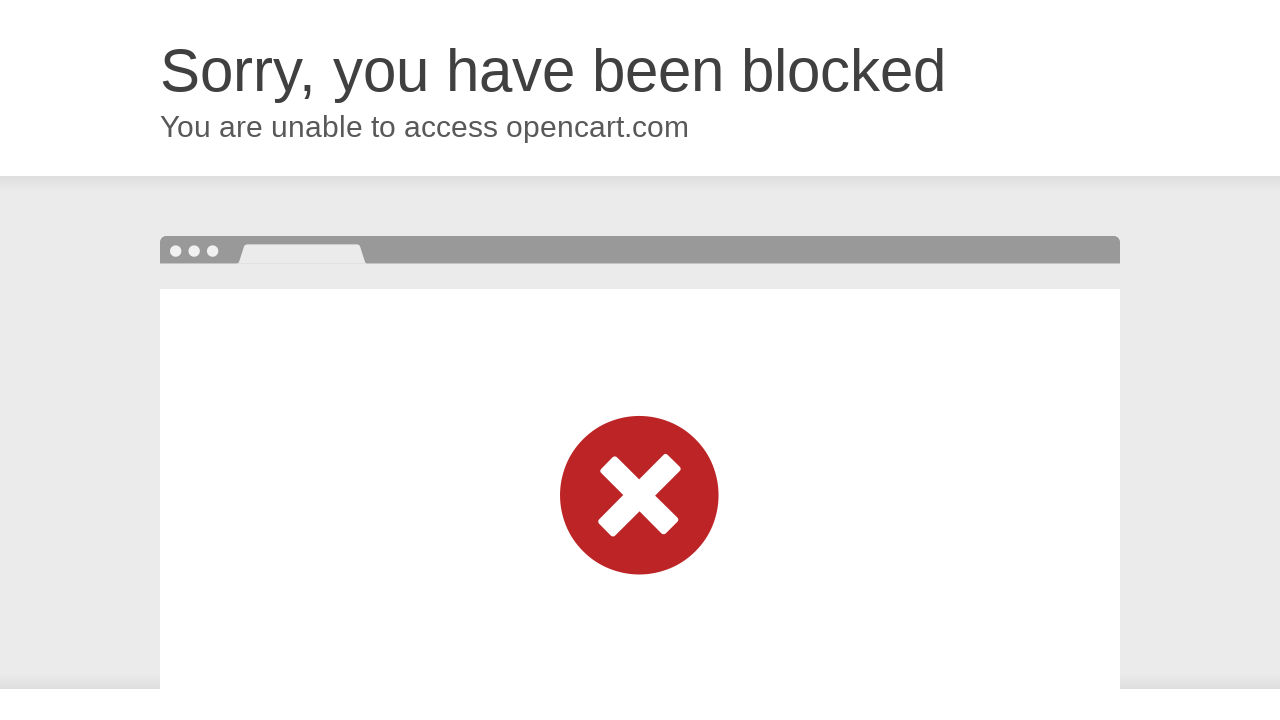

Second page finished loading (domcontentloaded)
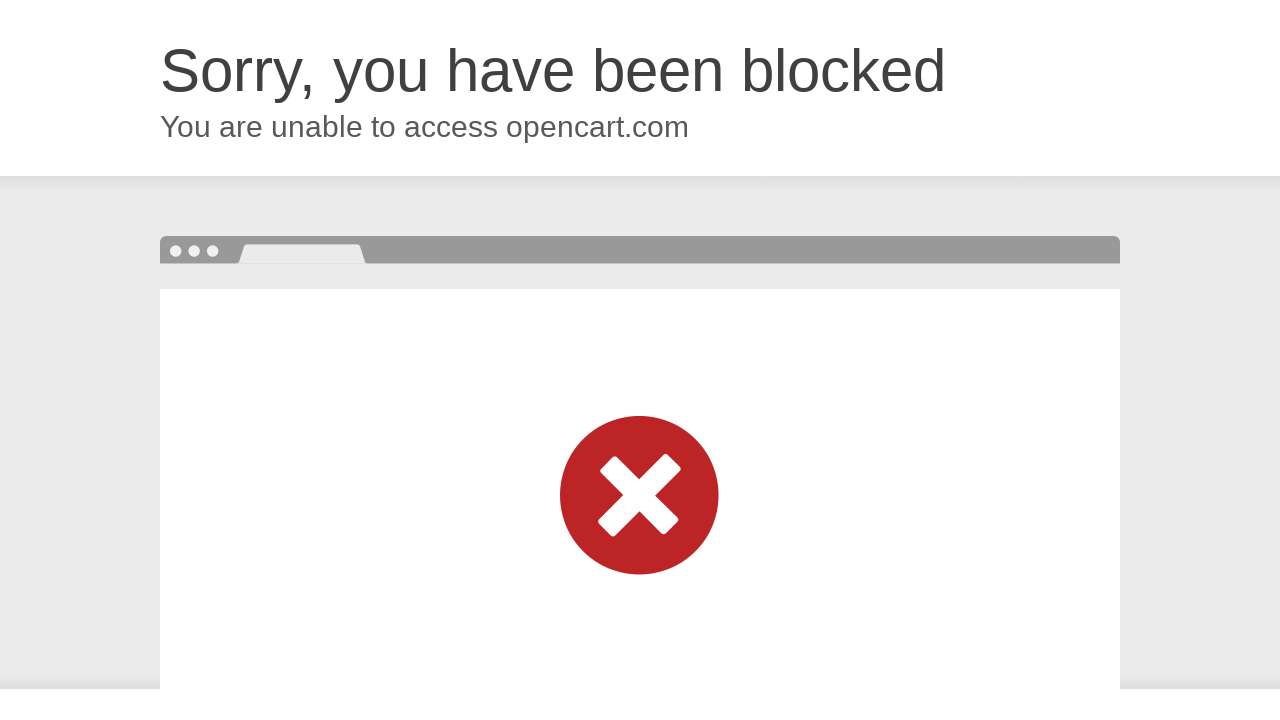

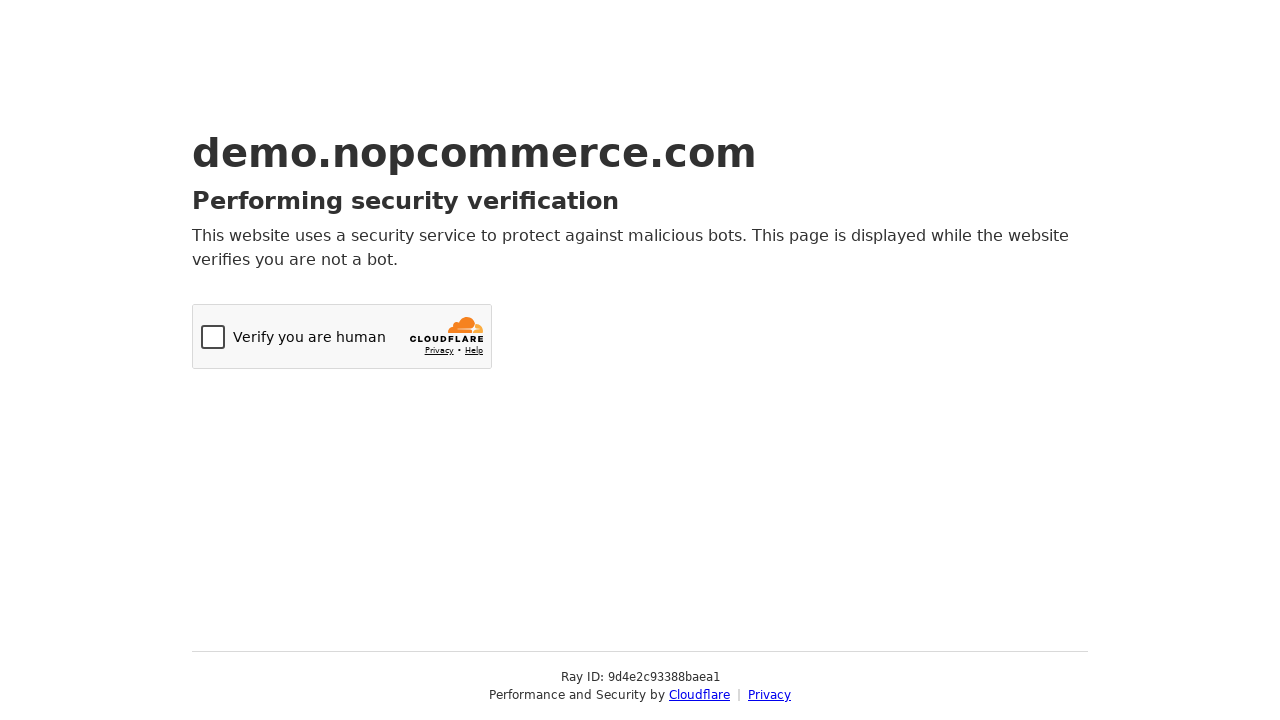